Tests dropdown selection functionality by selecting different options and verifying the selections

Starting URL: https://the-internet.herokuapp.com/dropdown

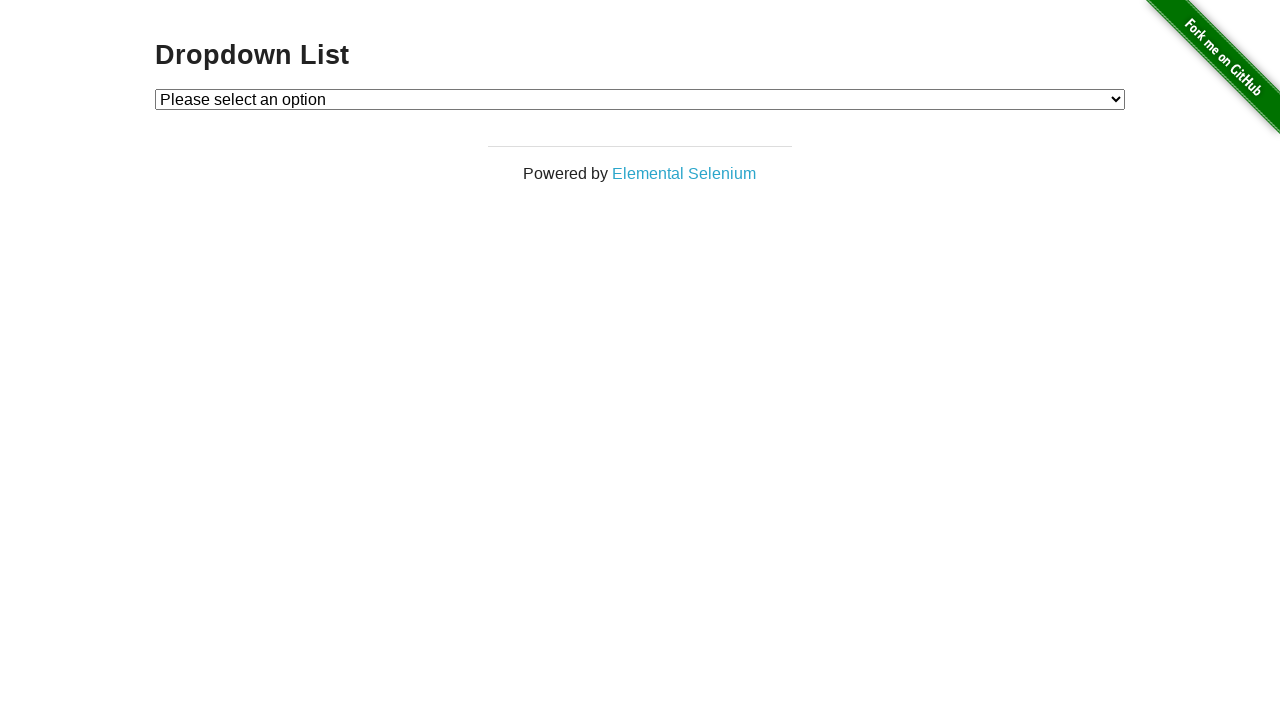

Waited for dropdown element to be visible
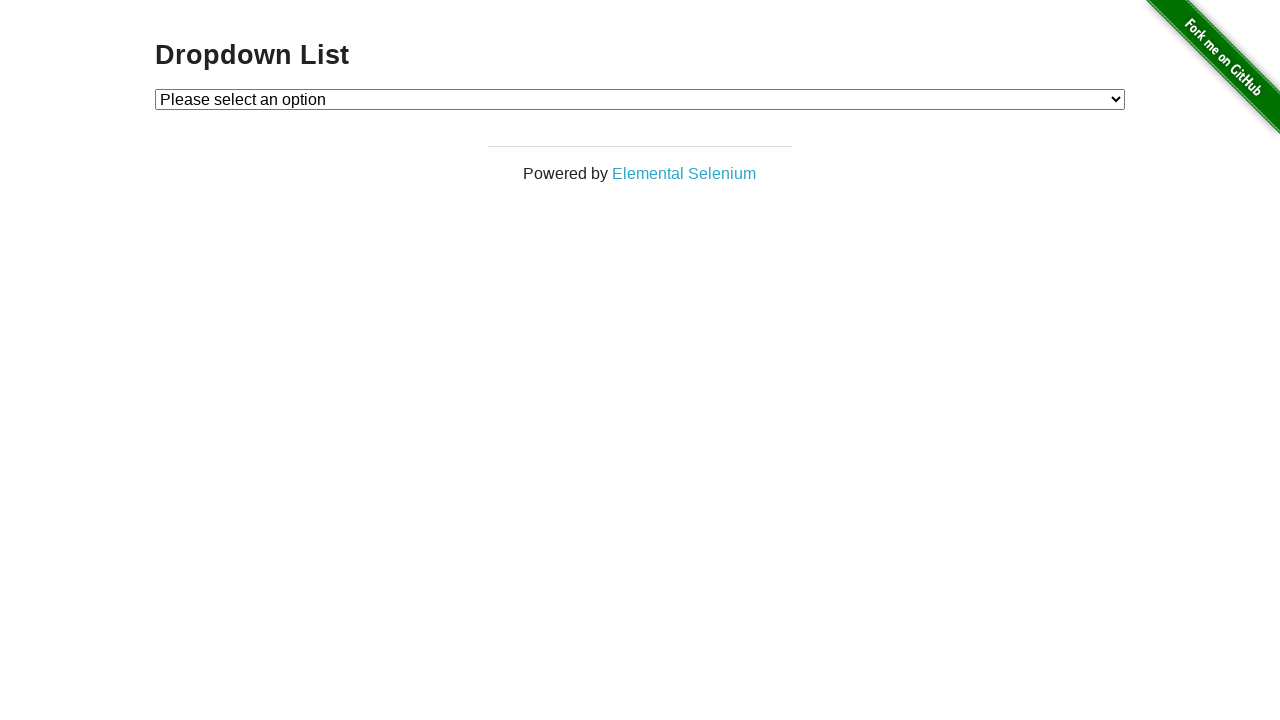

Selected 'Option 2' from dropdown on #dropdown
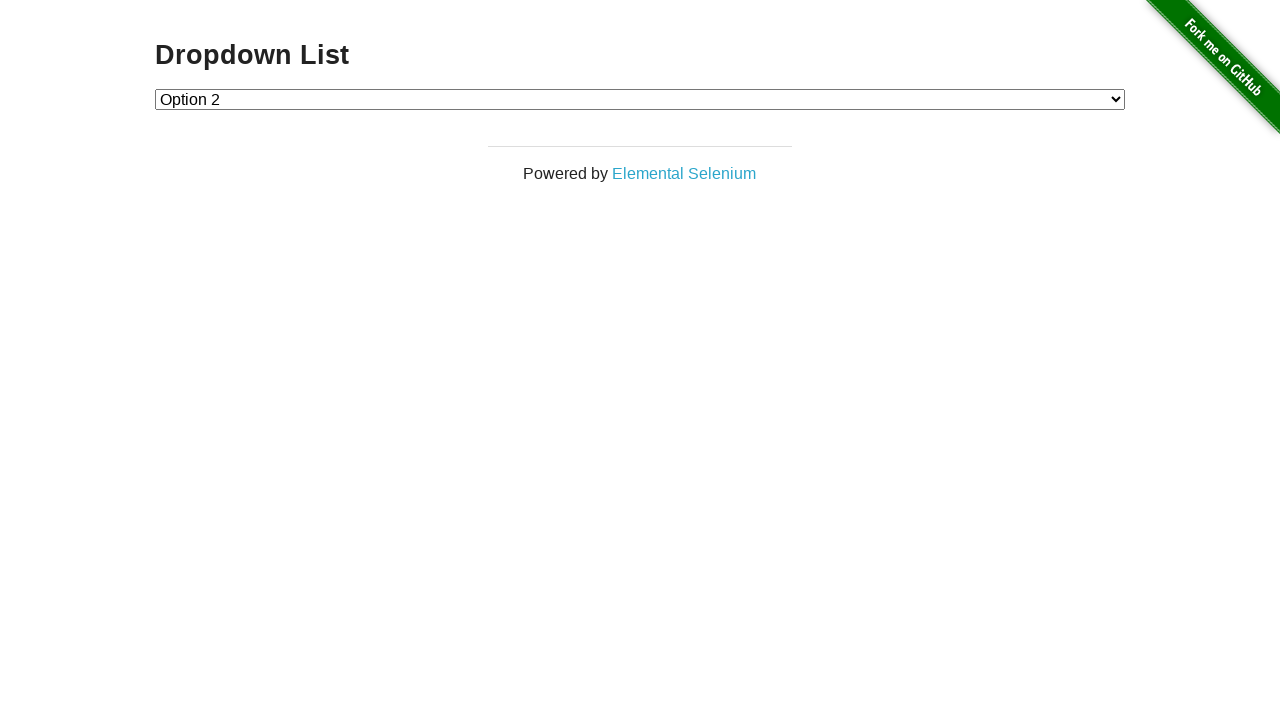

Retrieved dropdown selection value
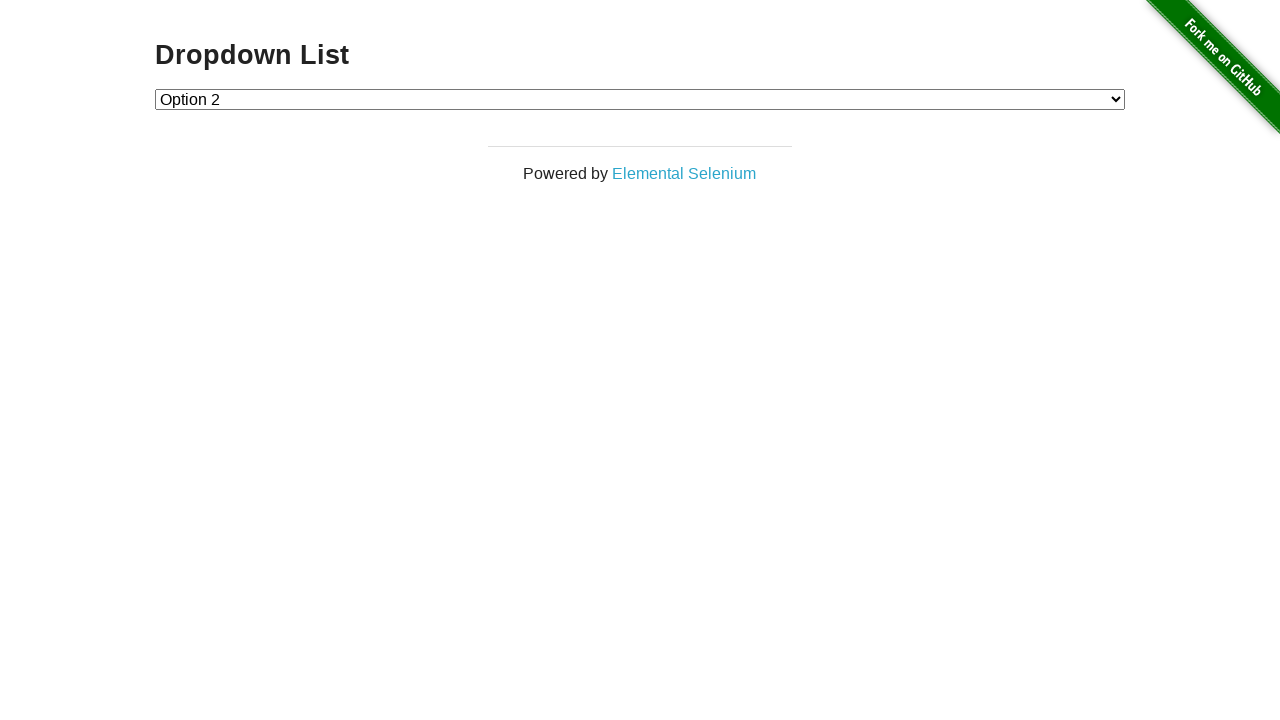

Verified Option 2 is selected (value='2')
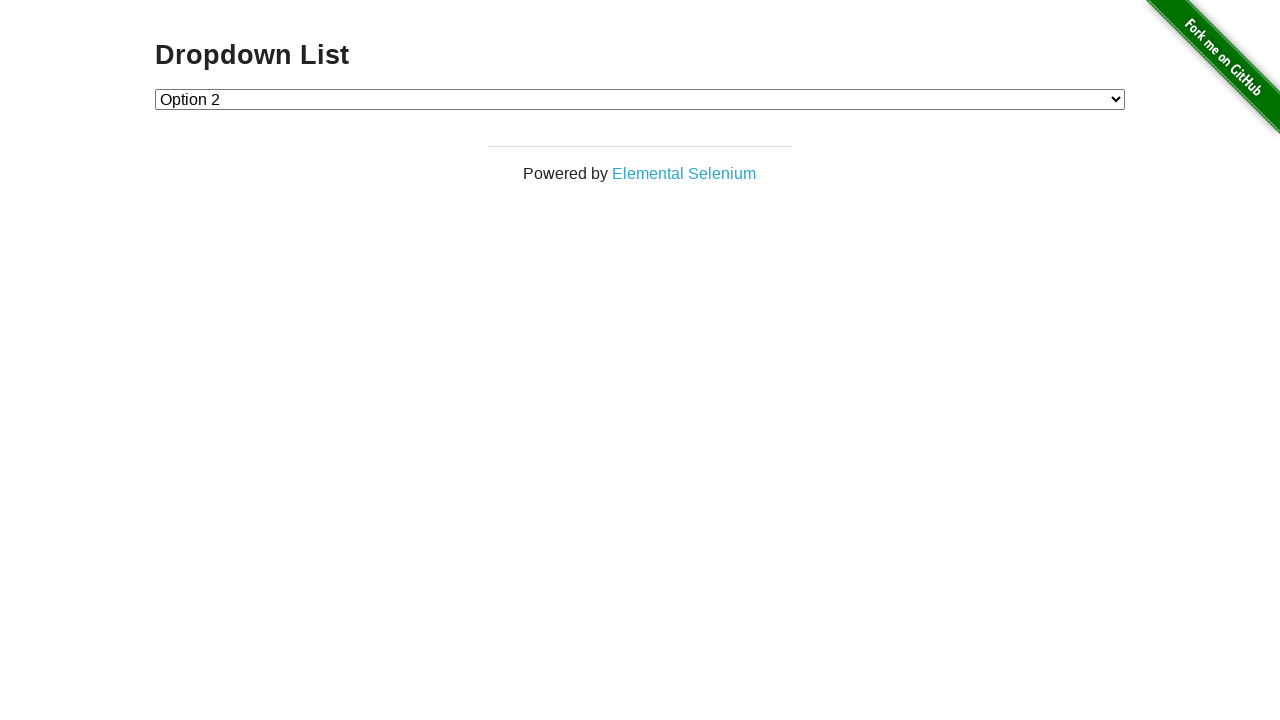

Selected 'Option 1' from dropdown on #dropdown
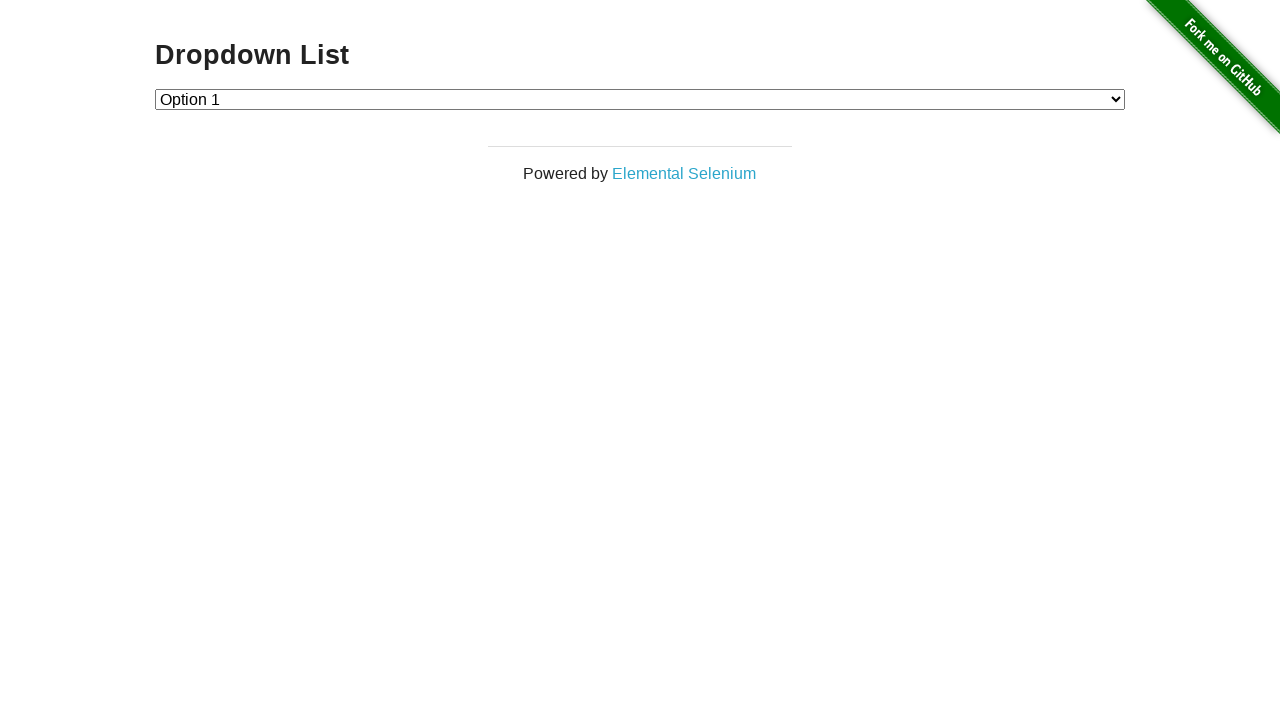

Retrieved dropdown selection value
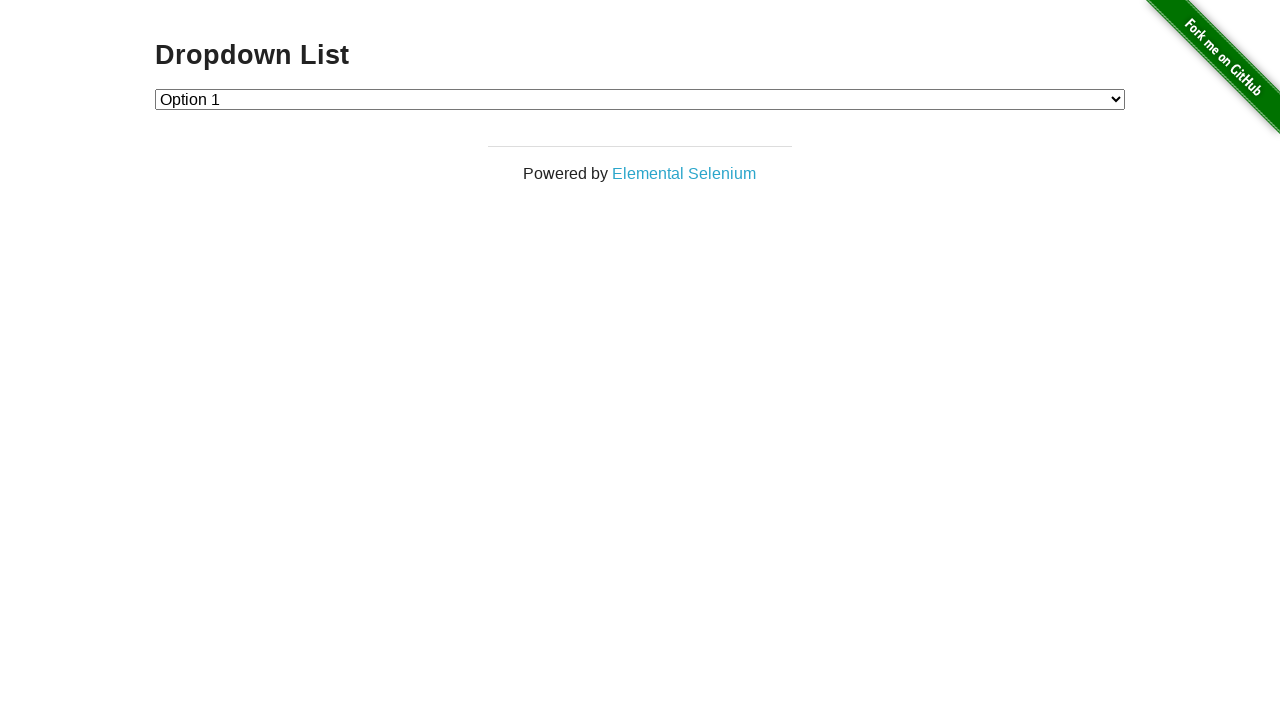

Verified Option 1 is selected (value='1')
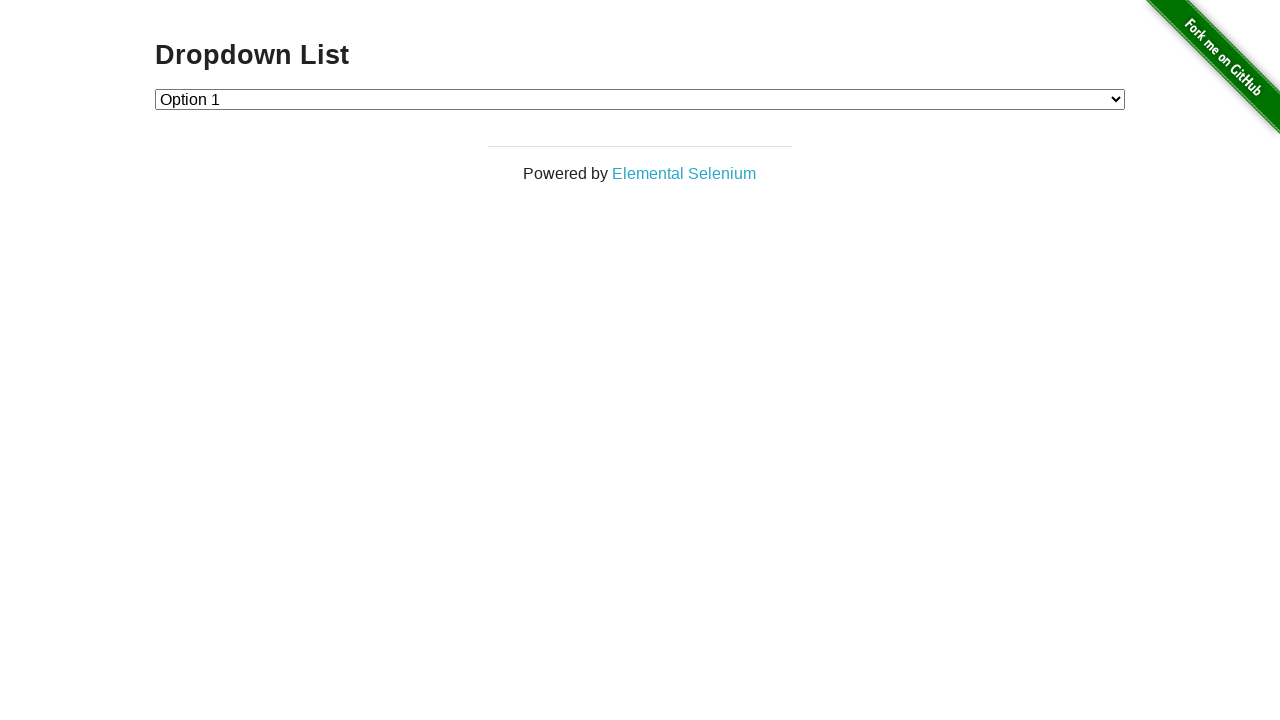

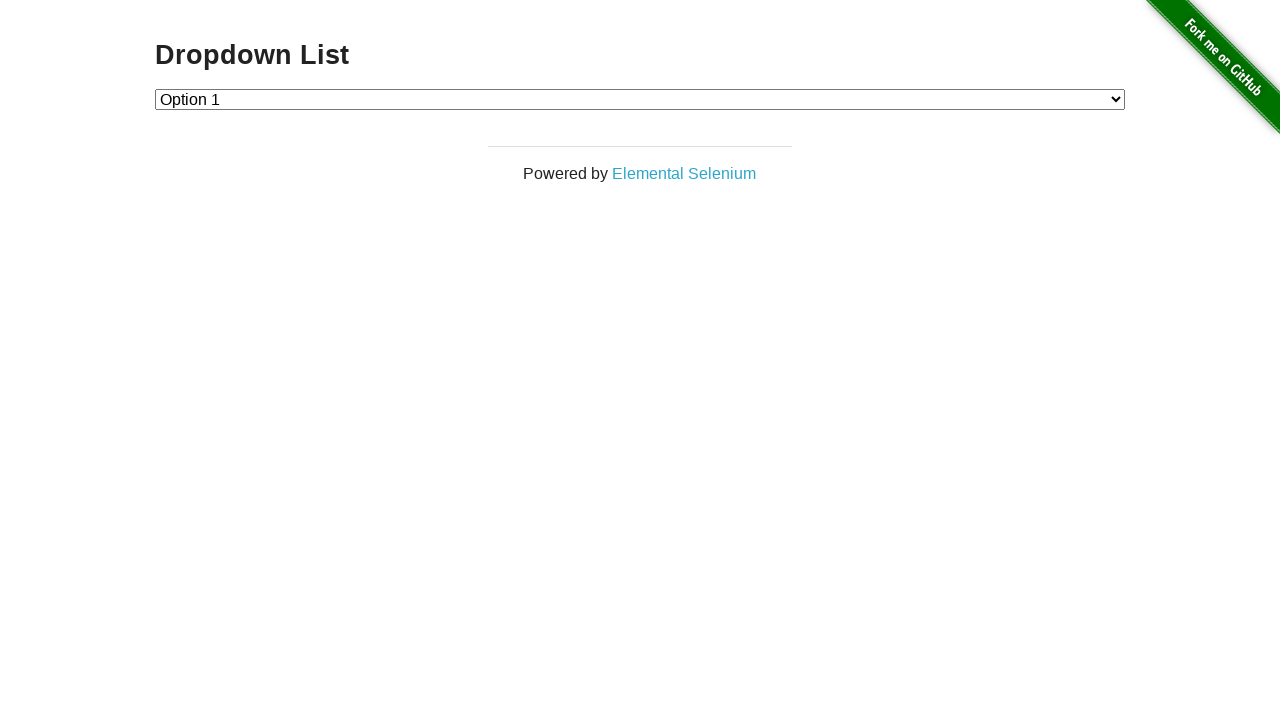